Tests registration validation by submitting form with empty password field and verifying user stays on registration page

Starting URL: http://lesse.com.br/tools/pmst_rp2/authentication/register/

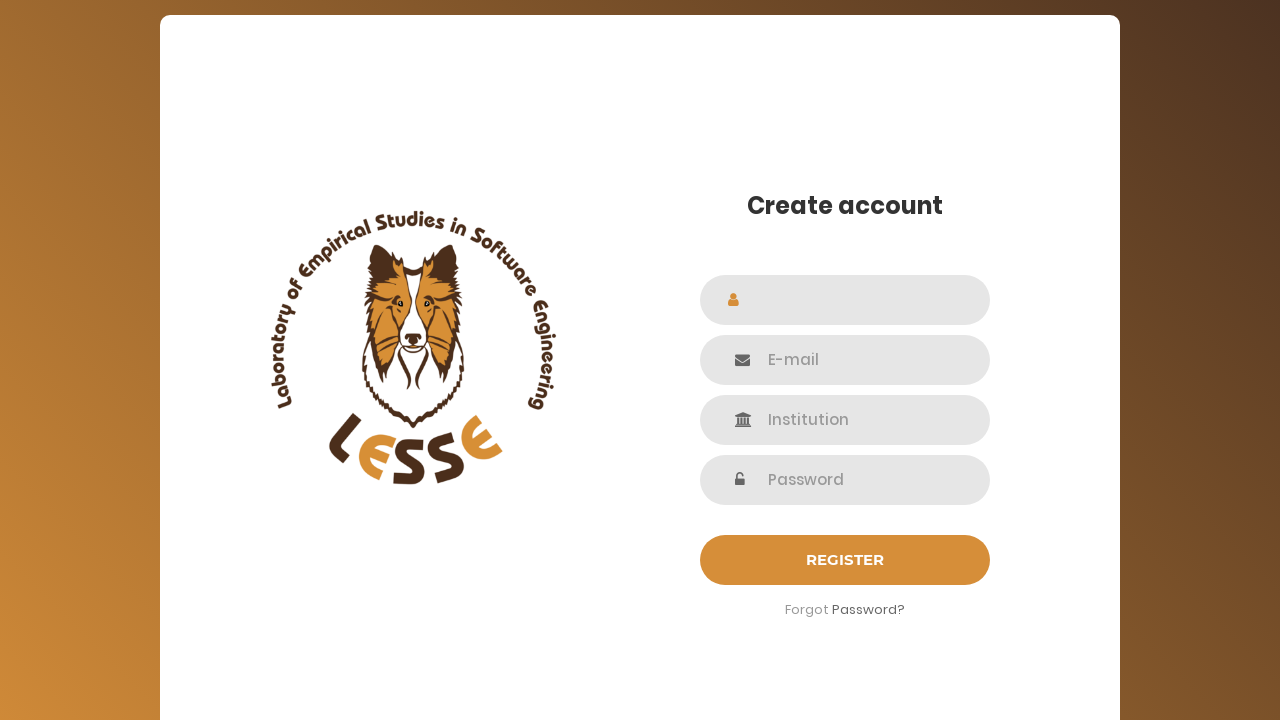

Waited for name field to be visible
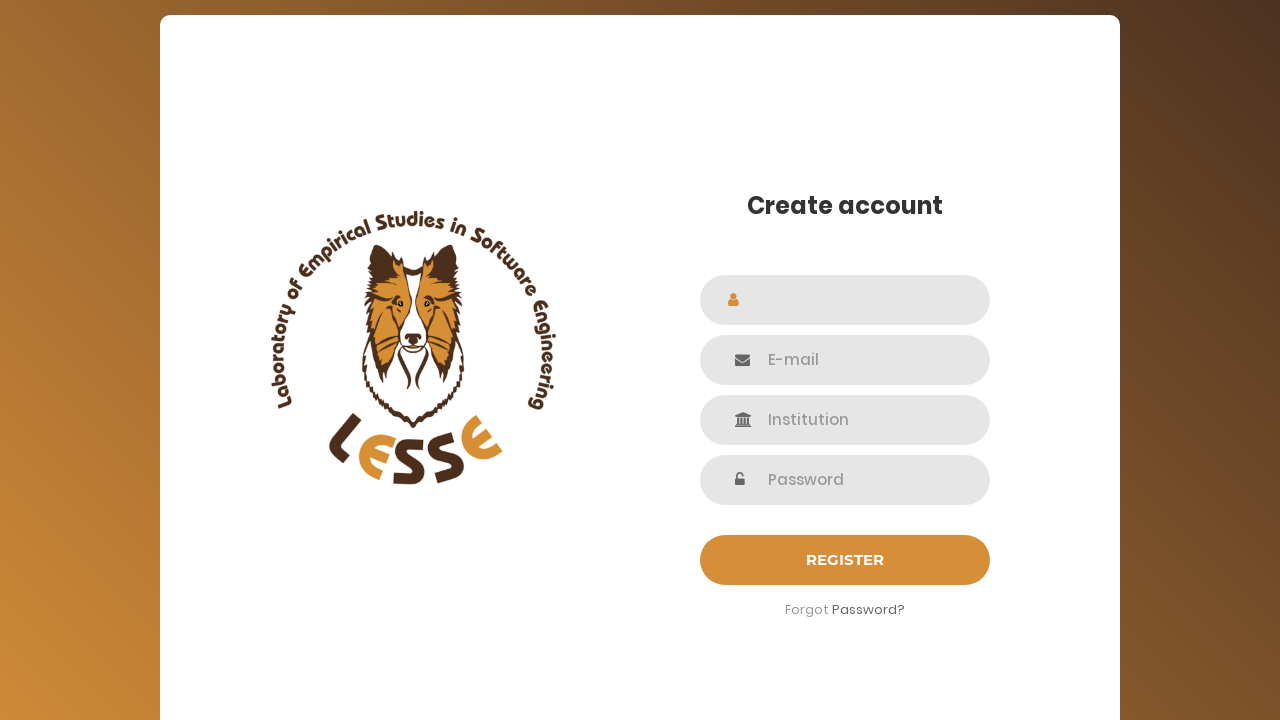

Filled name field with 'Robert Wilson' on #name
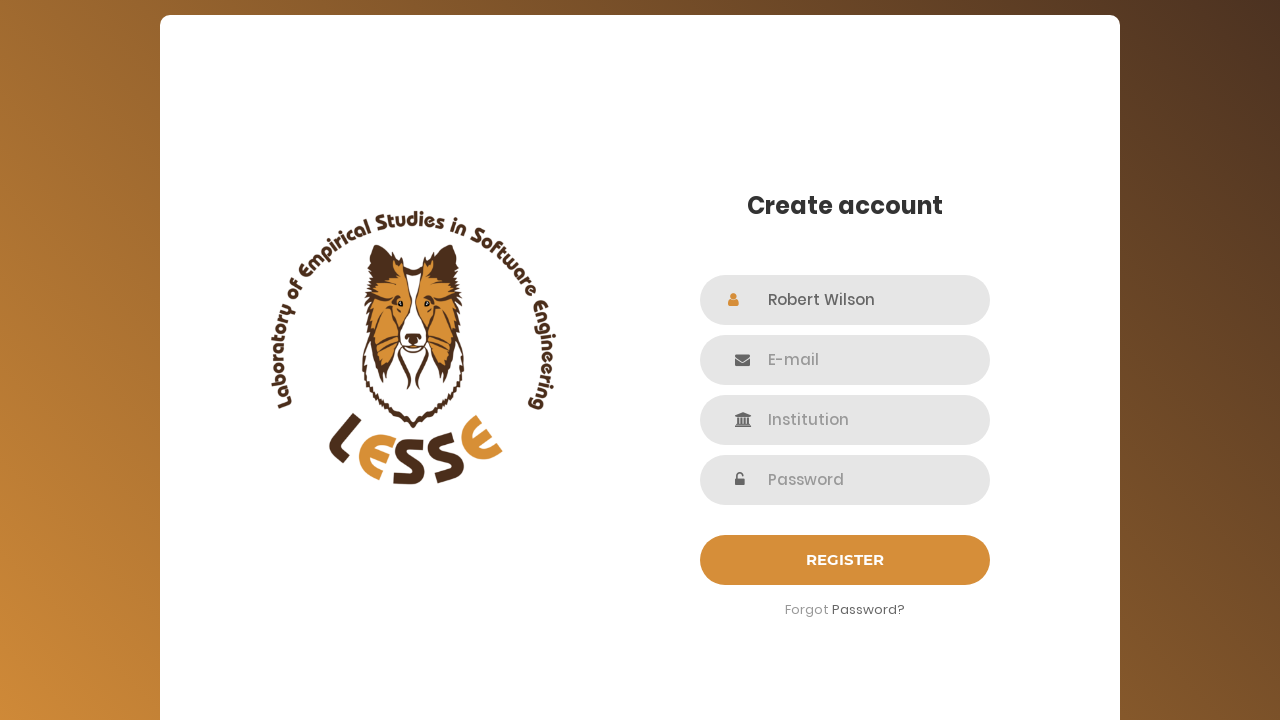

Filled email field with 'rwilson_test@example.com' on #email
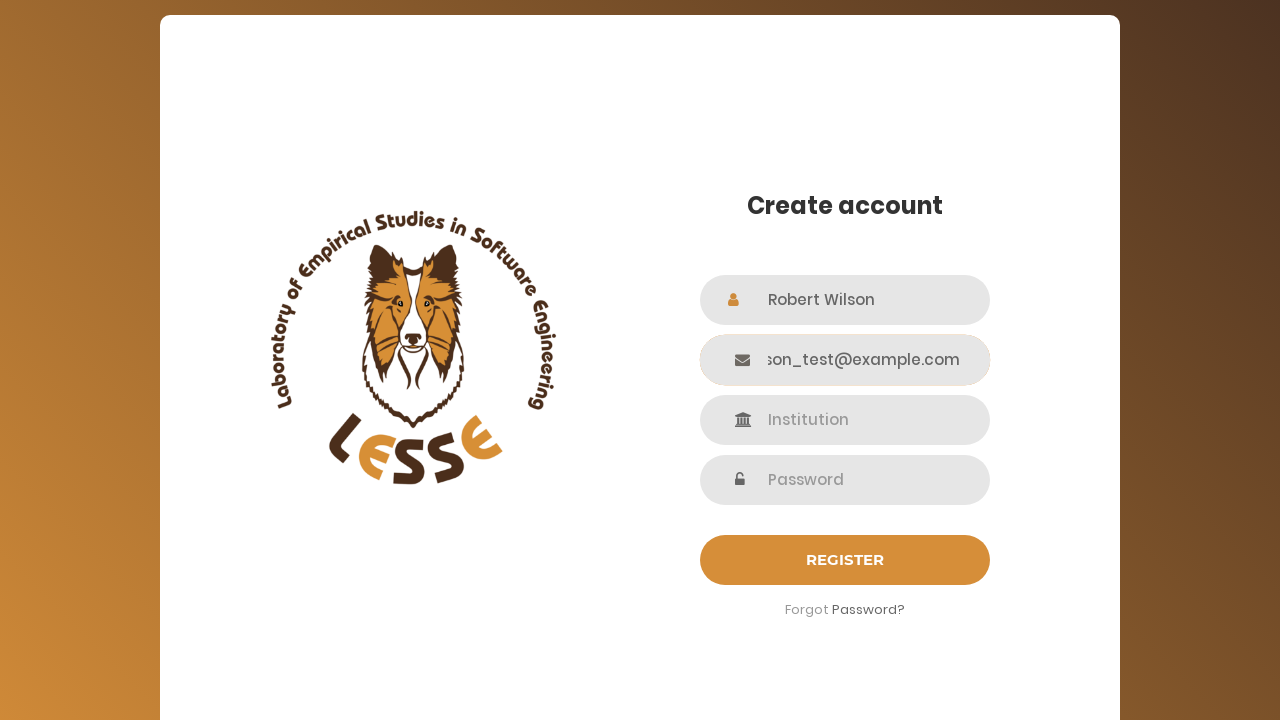

Filled institution field with 'State University' on #institution
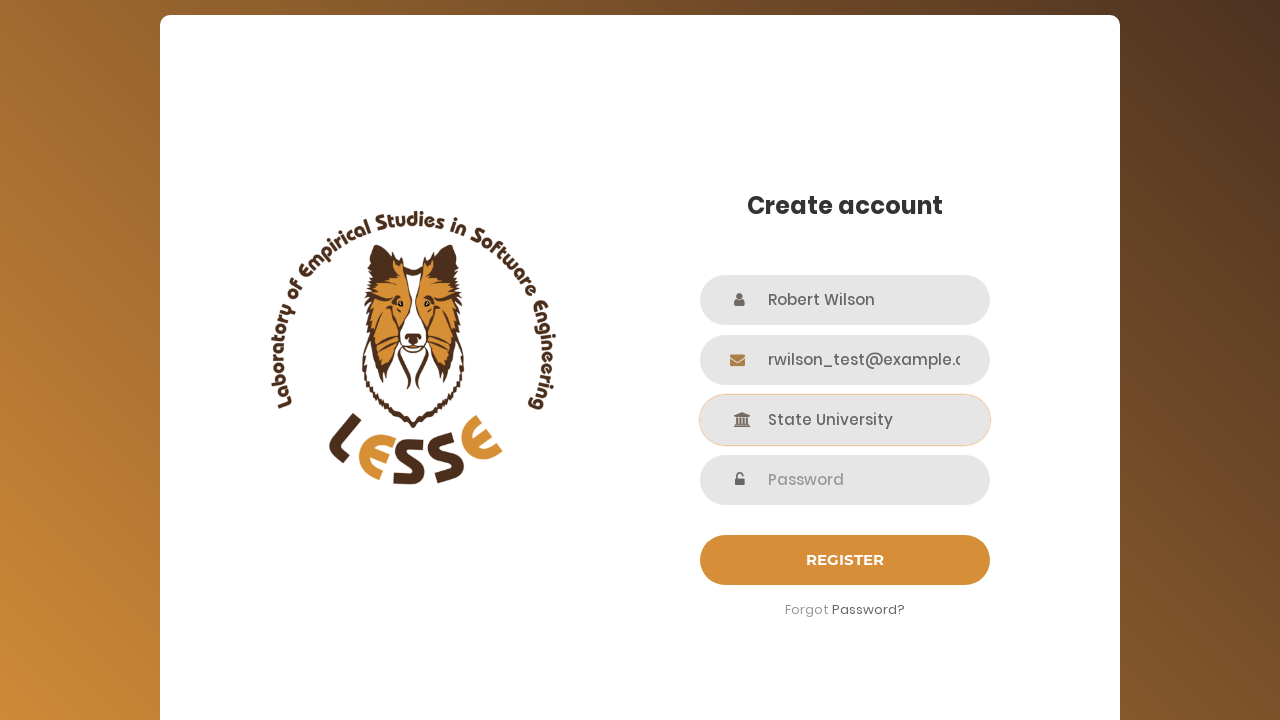

Left password field empty on input[name='password']
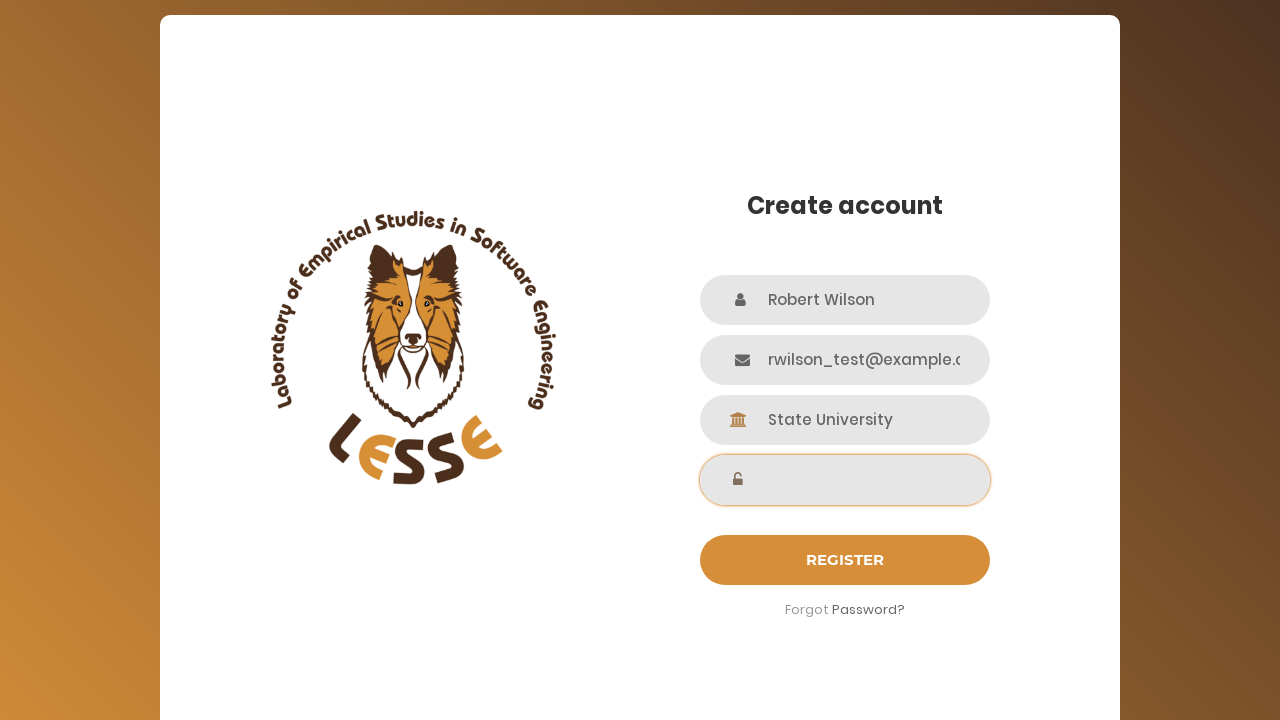

Clicked submit button to attempt registration with empty password at (845, 560) on #login-submit
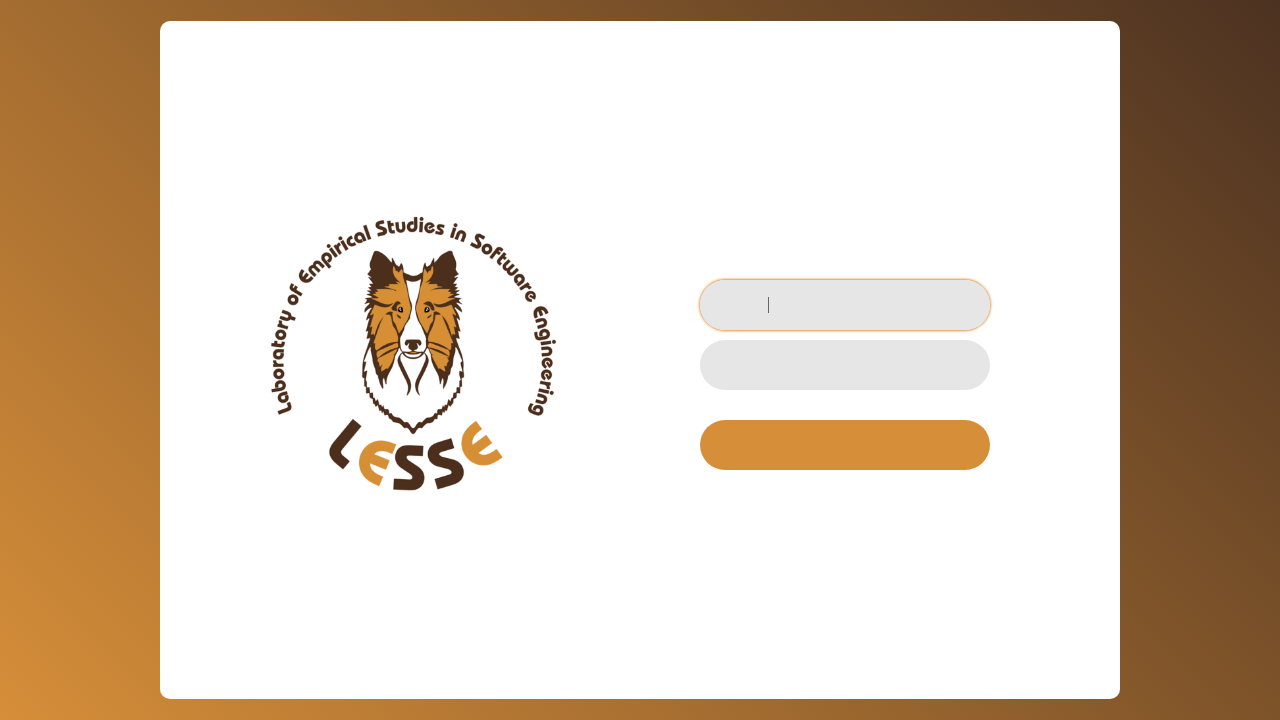

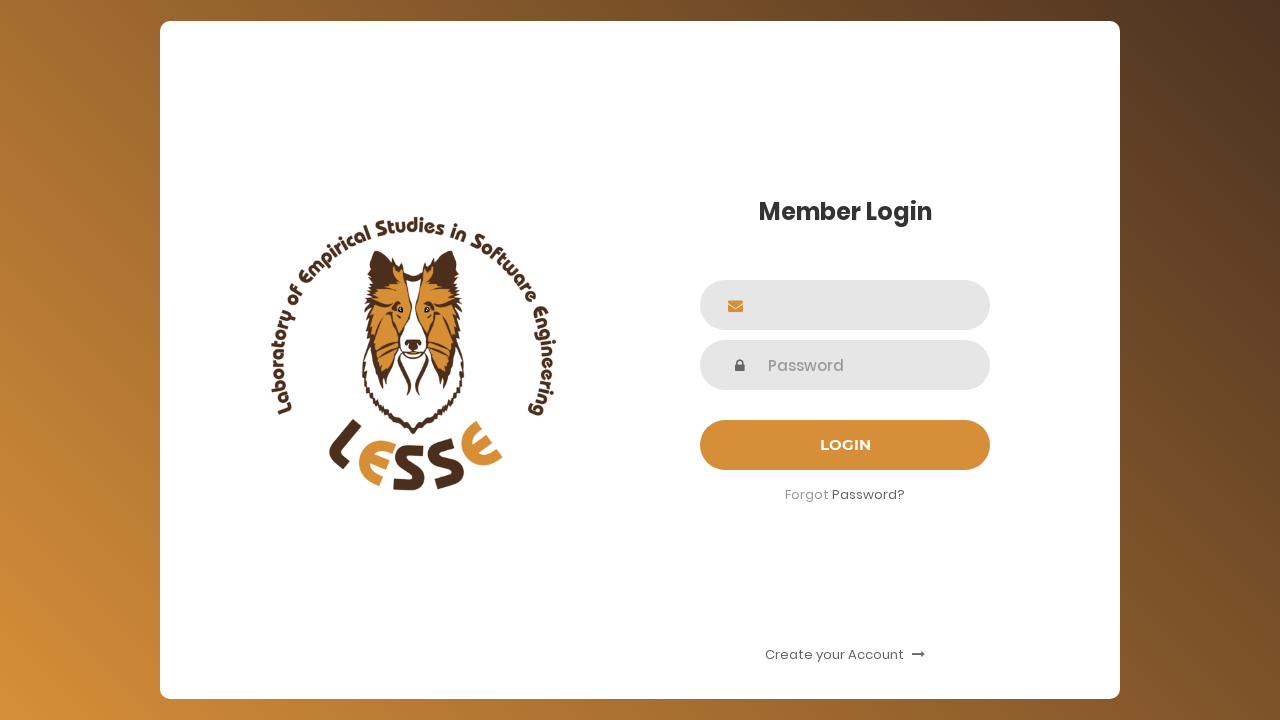